Tests Target.com search functionality by entering a search term in the search bar and submitting the search to view product results.

Starting URL: https://www.target.com/

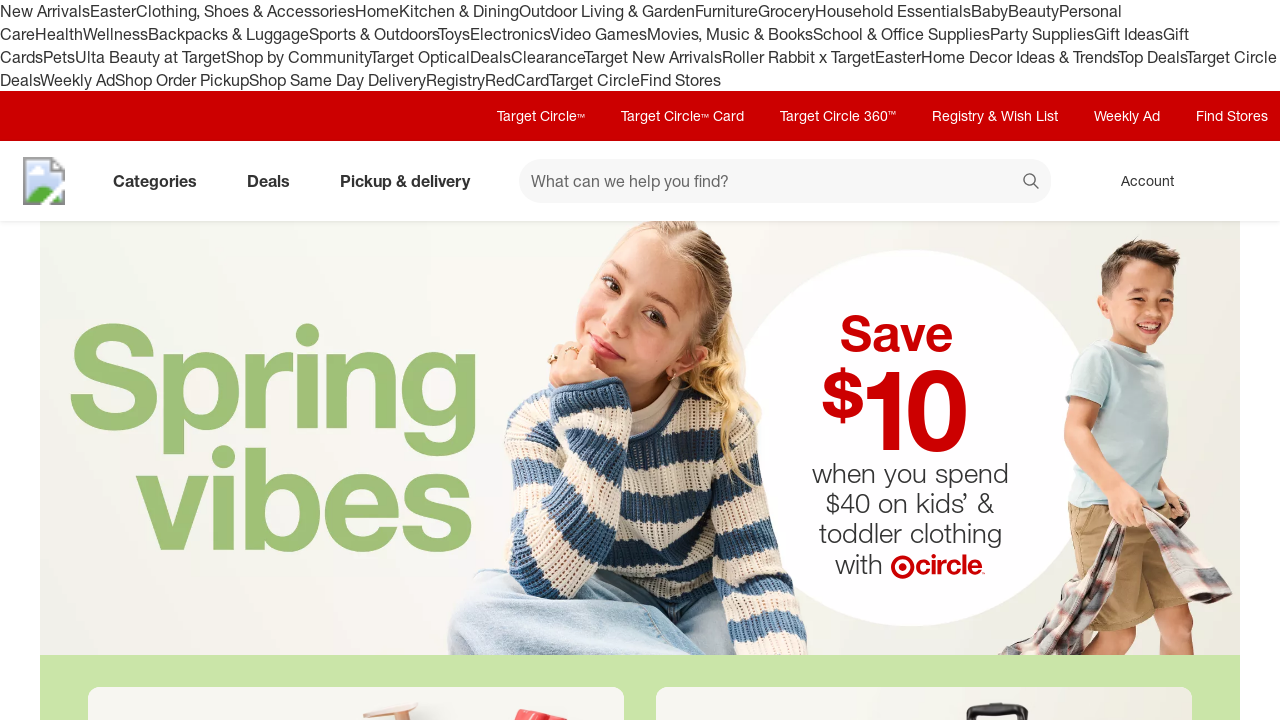

Clicked on the search bar at (785, 181) on input#search
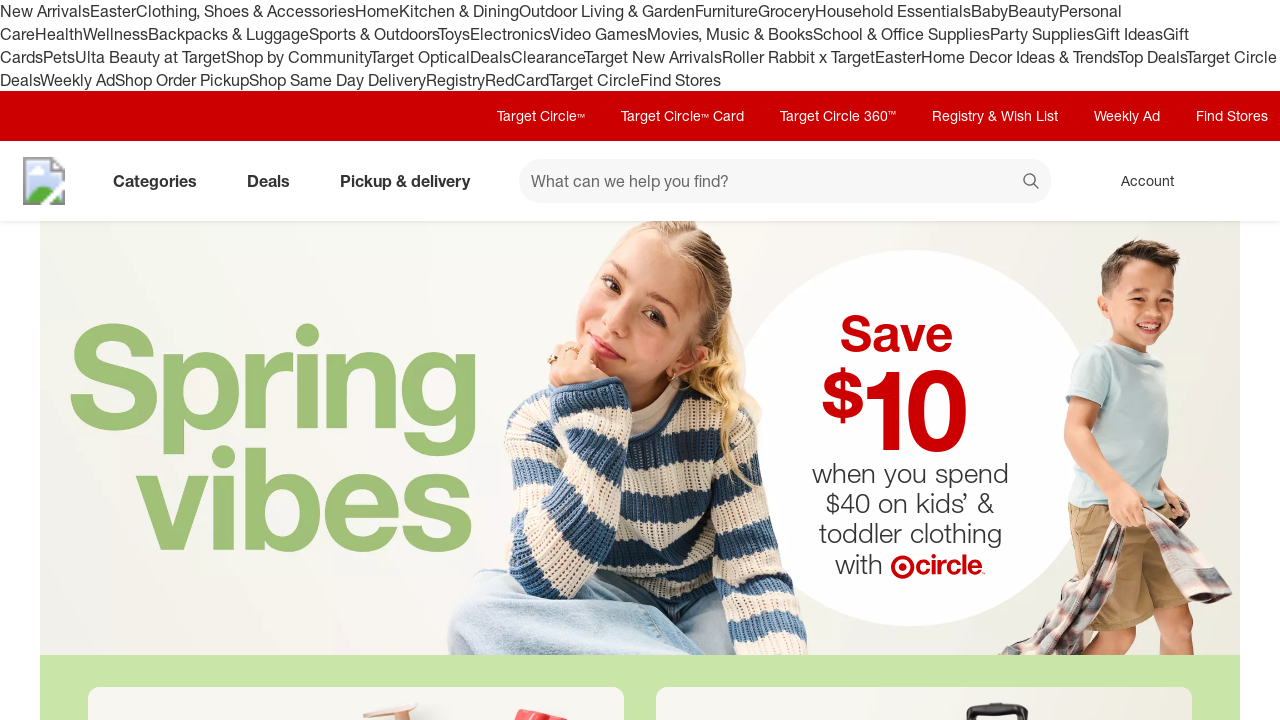

Filled search bar with 'hair' on input#search
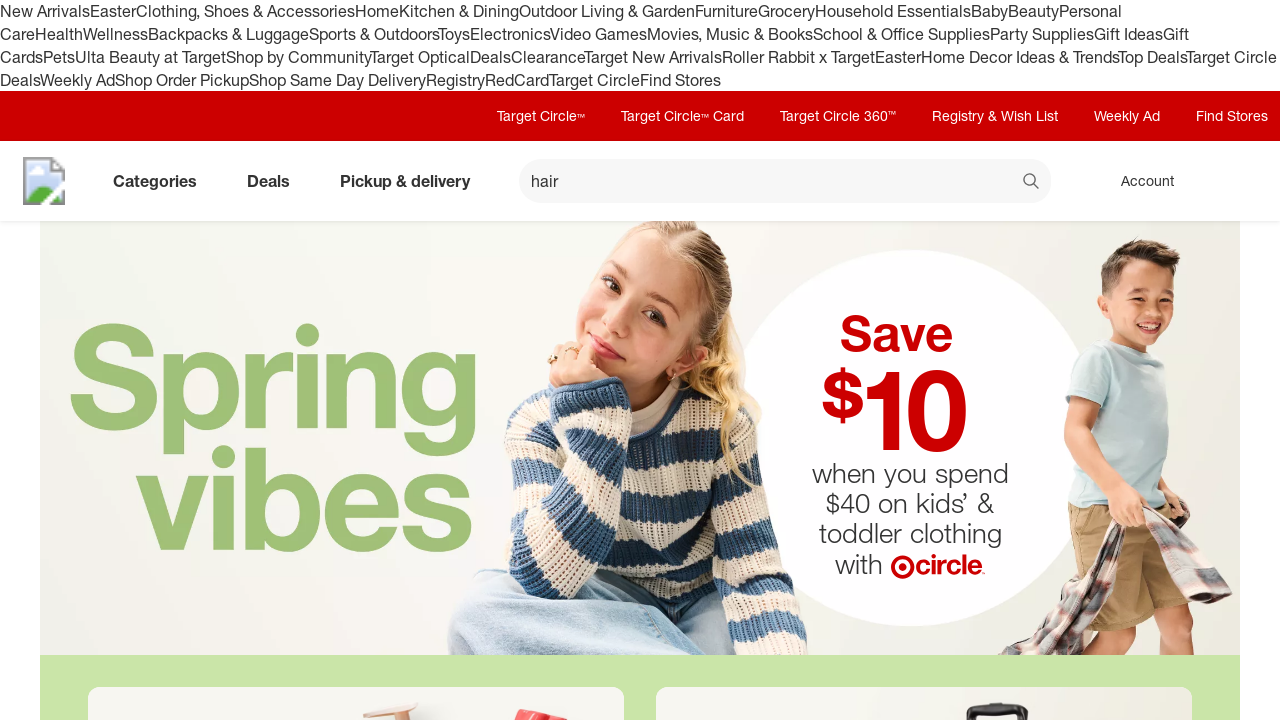

Pressed Enter to submit search on input#search
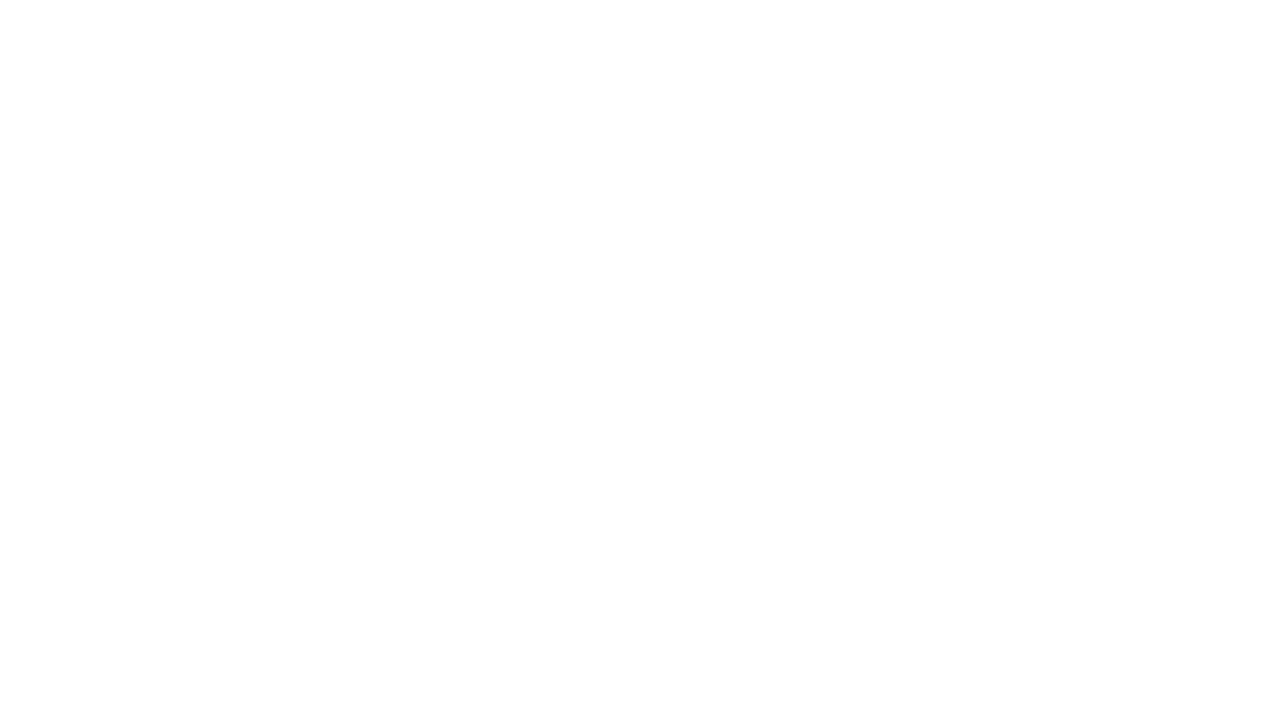

Search results loaded and network idle
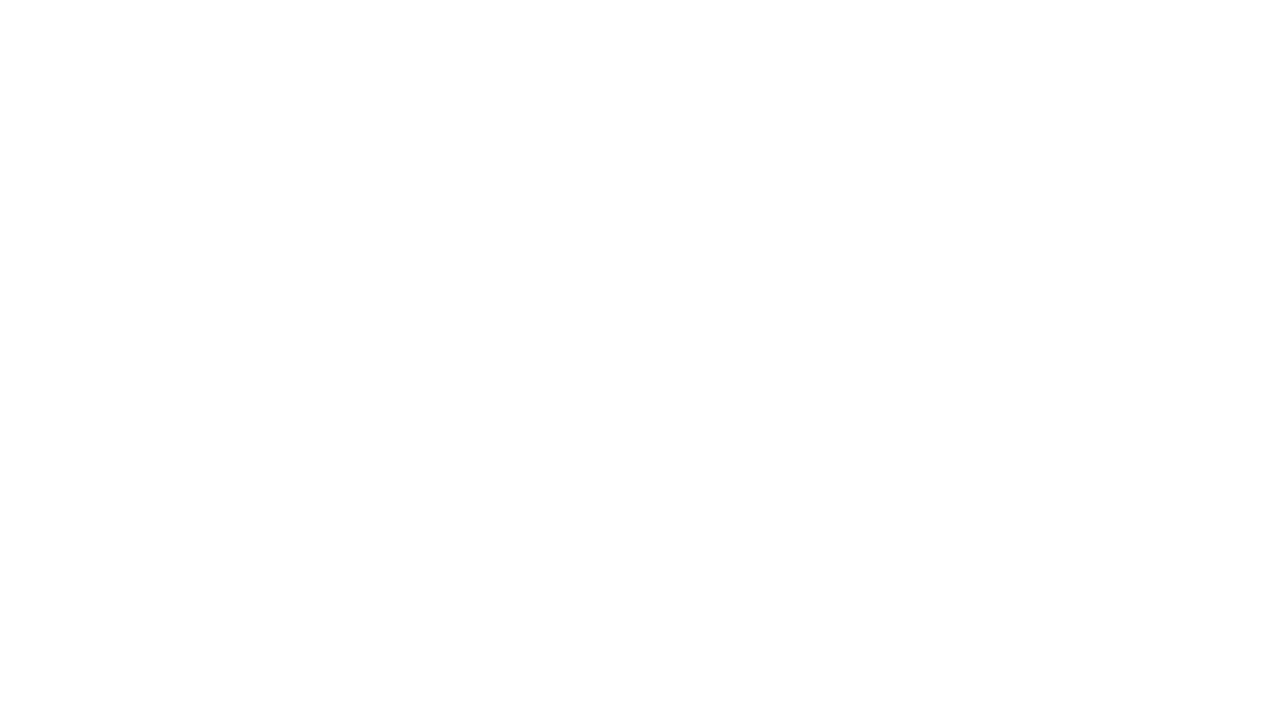

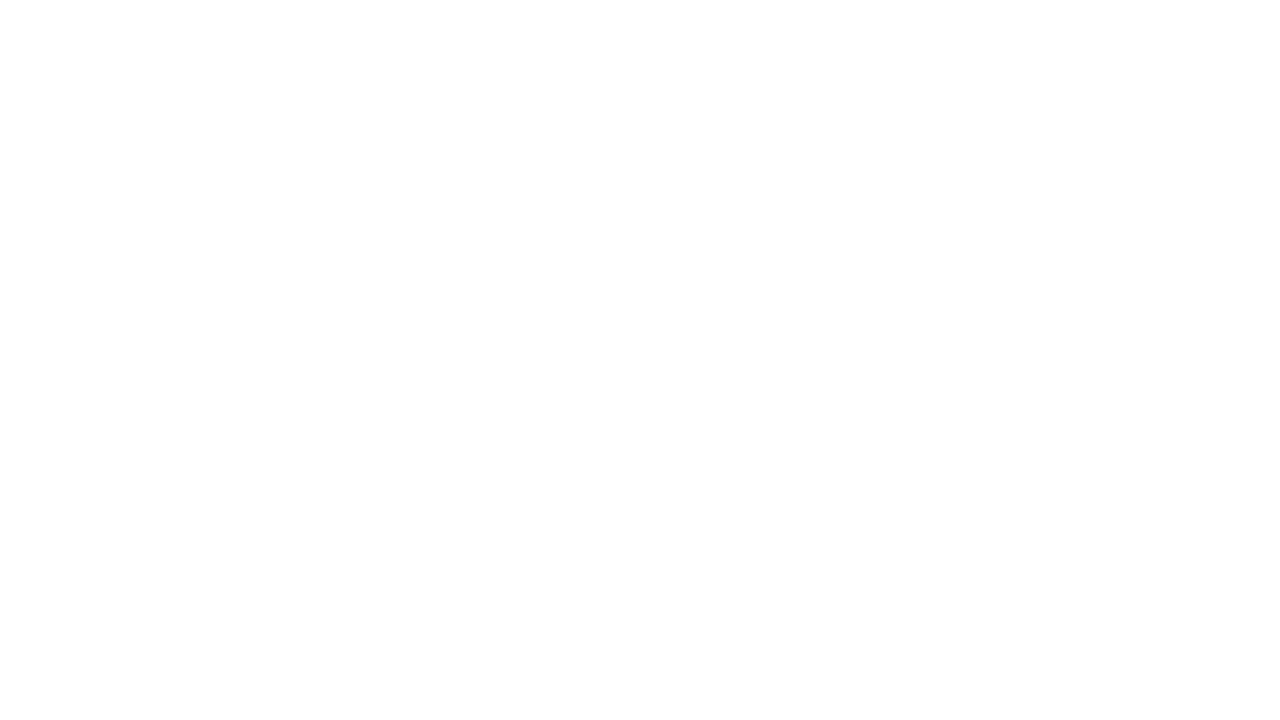